Verifies that the sum of values in a table column matches the displayed total amount on the page

Starting URL: https://rahulshettyacademy.com/AutomationPractice/

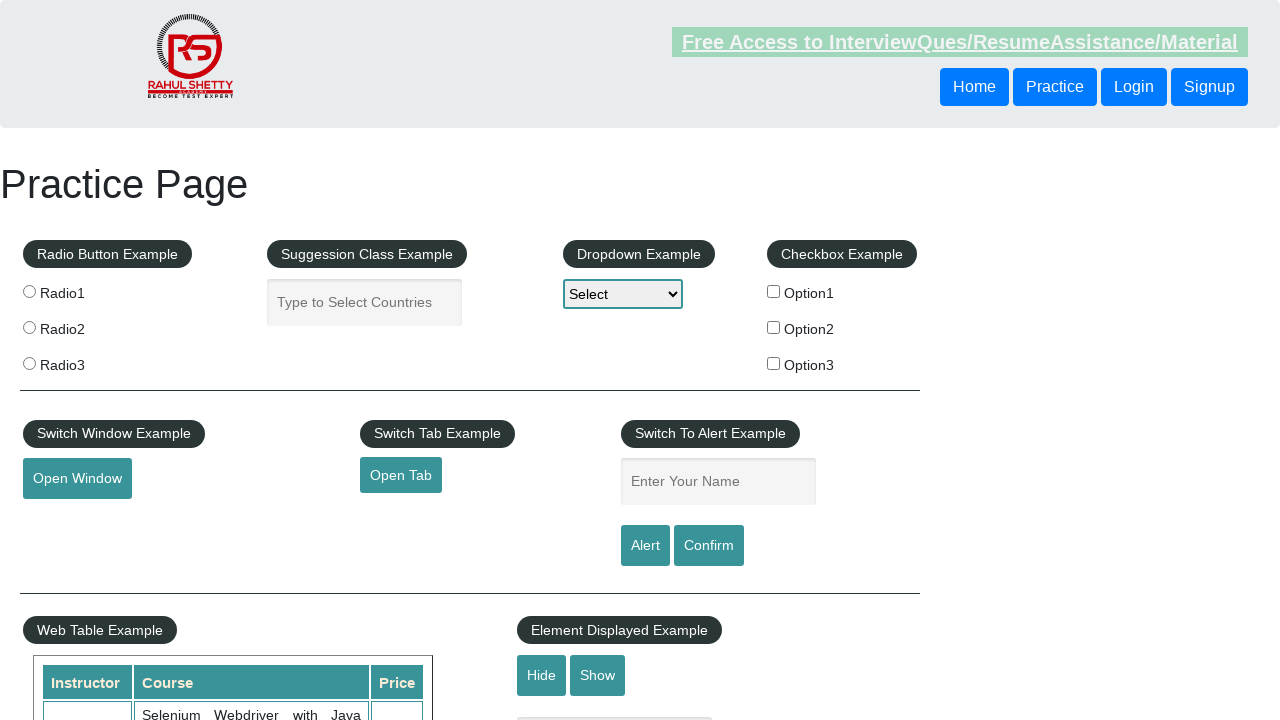

Waited for table with class 'tableFixHead' to load
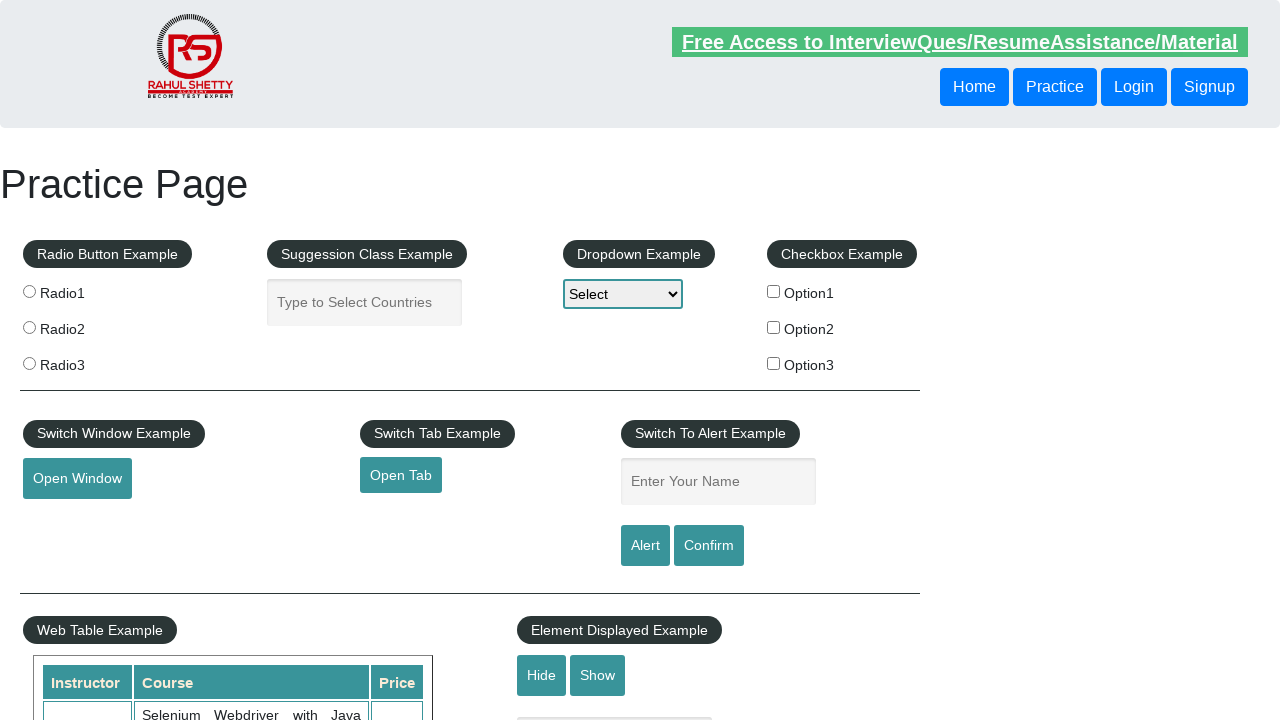

Retrieved all values from the 4th column of the table
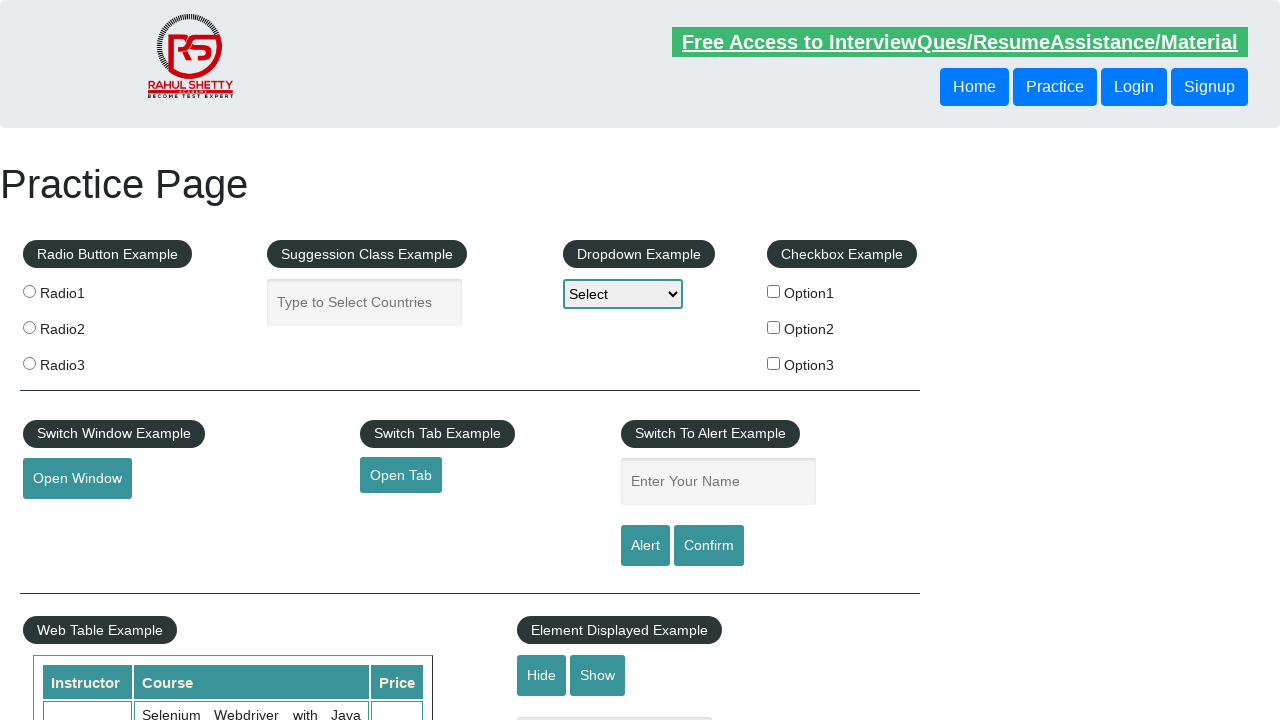

Calculated sum of column values: 296
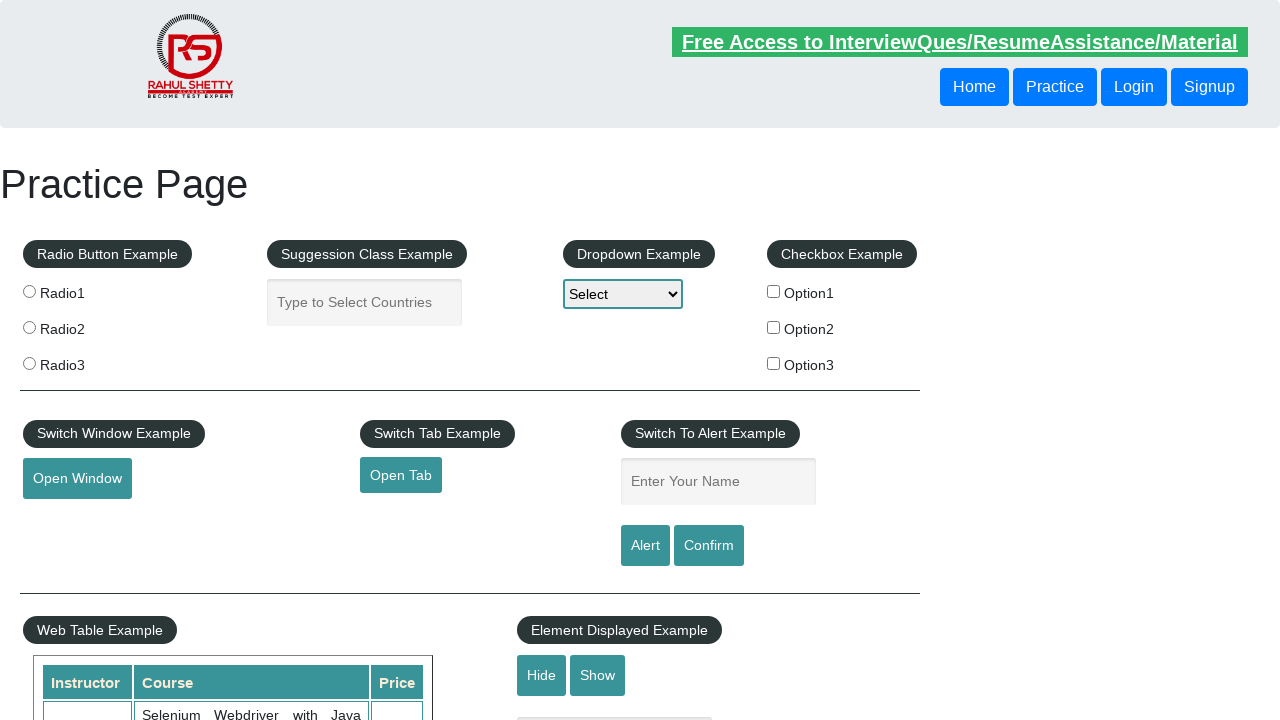

Retrieved displayed total amount text
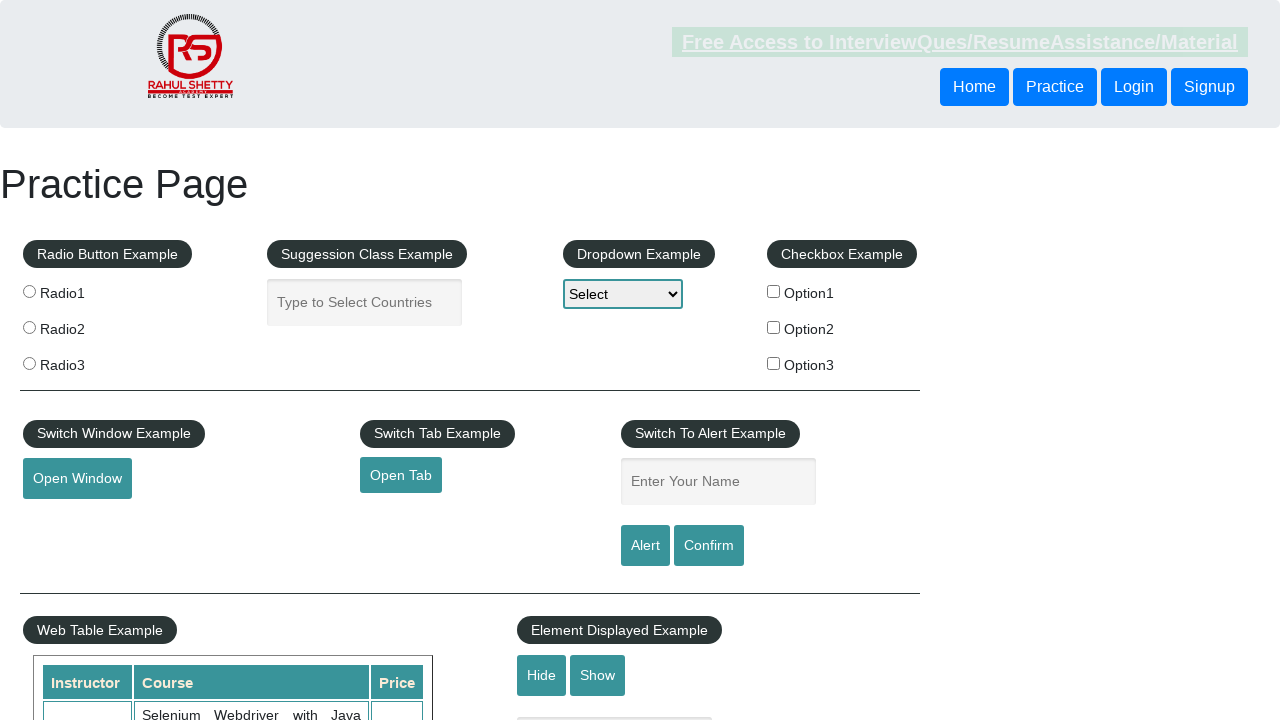

Extracted numeric value from displayed total: 296
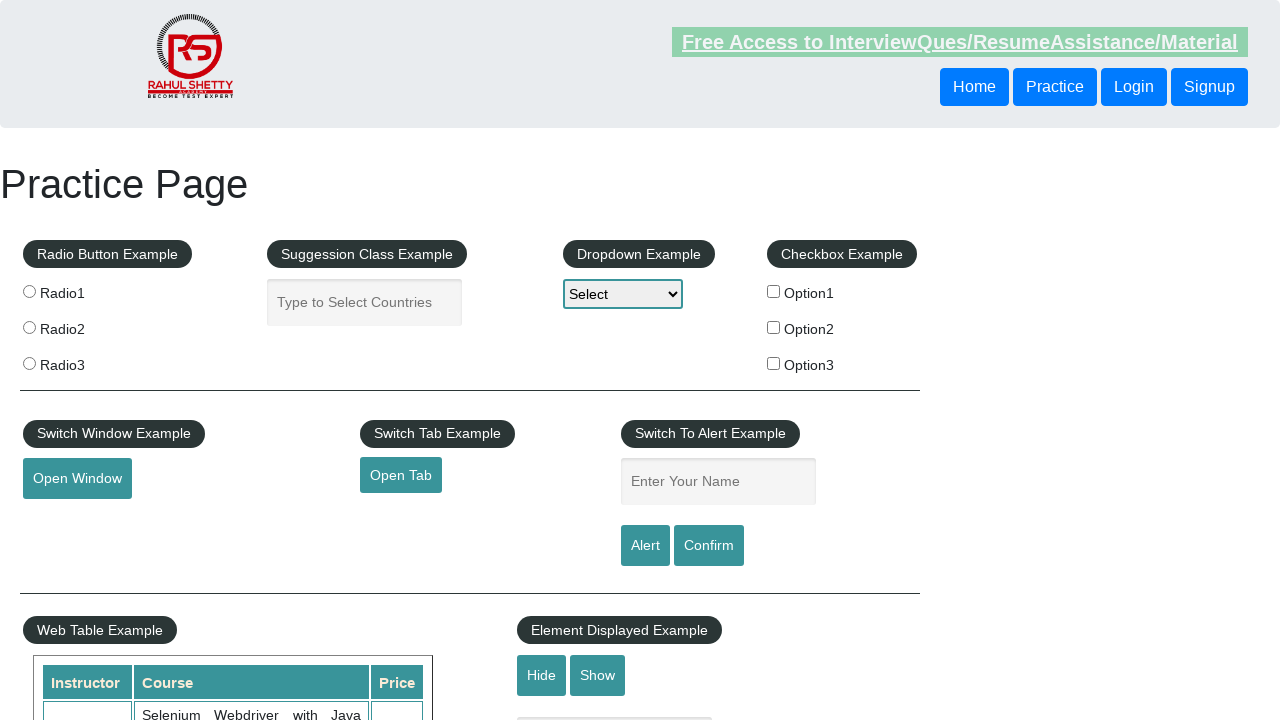

Verified that calculated sum (296) matches displayed total (296)
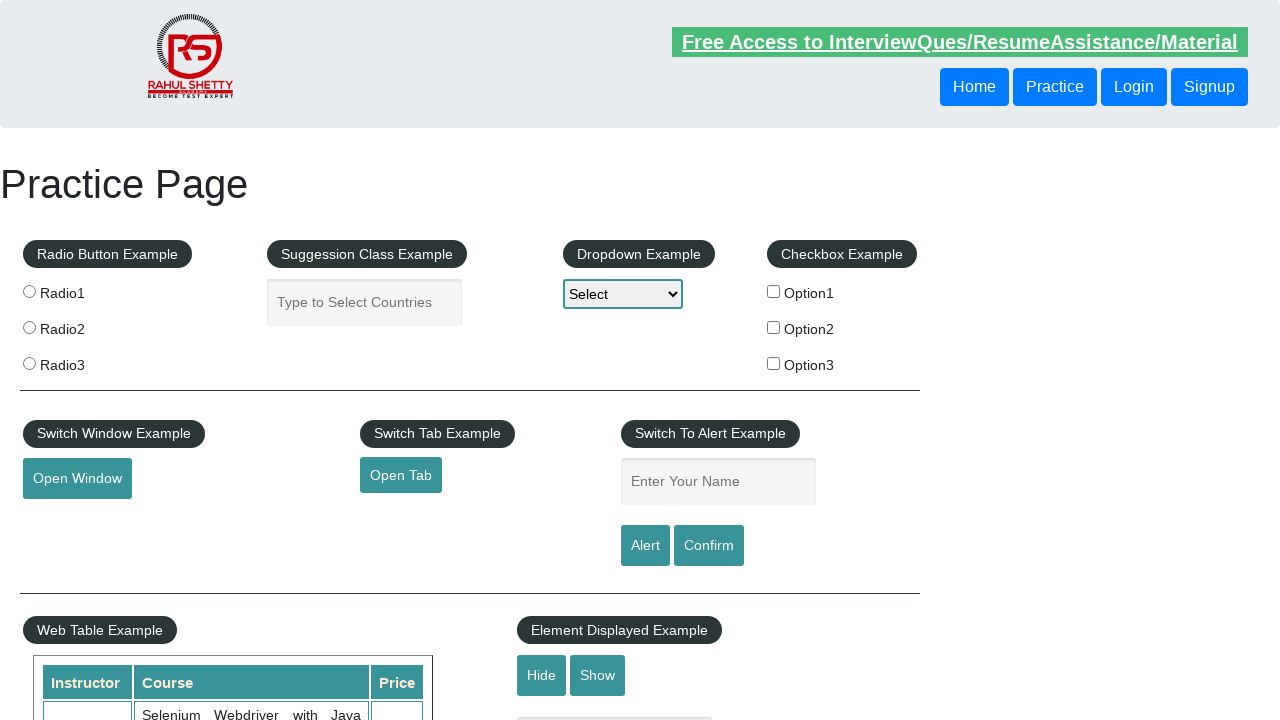

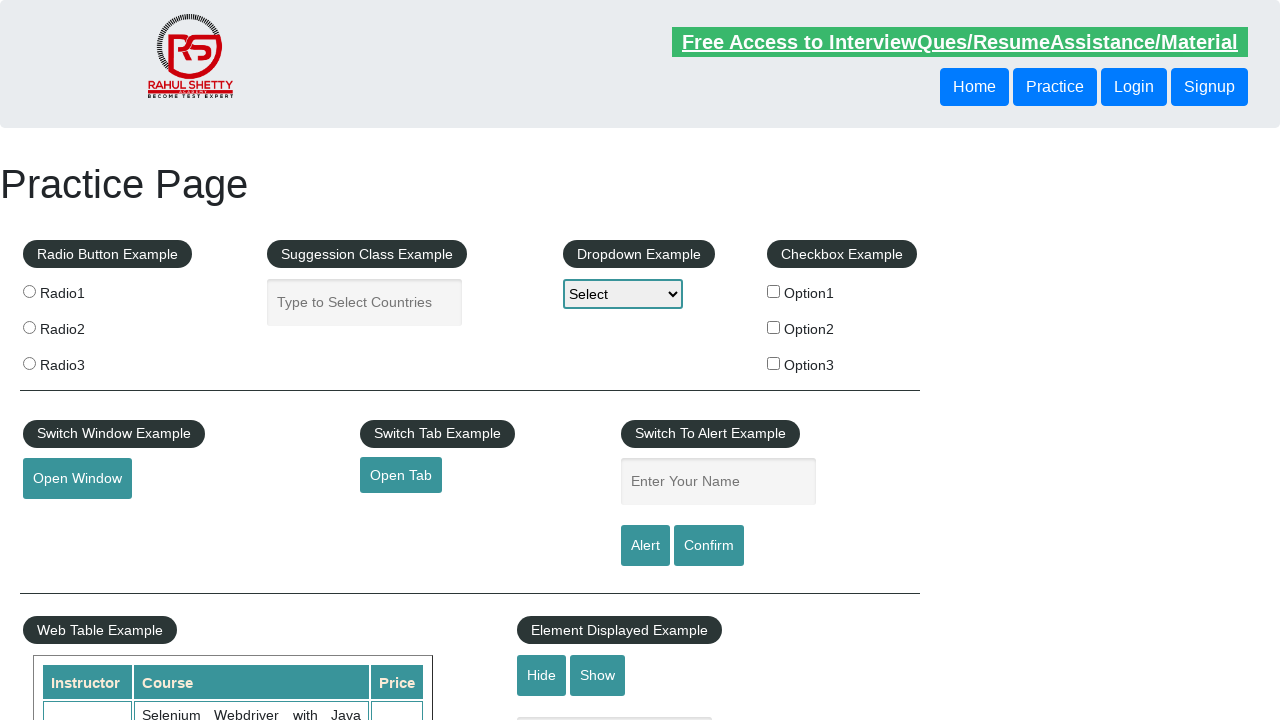